Tests W3Schools iframe and alert handling by opening multiple Try it Yourself examples, switching between windows, interacting with an iframe to trigger an alert, and navigating back to the main page

Starting URL: https://www.w3schools.com/jsref/met_win_alert.asp

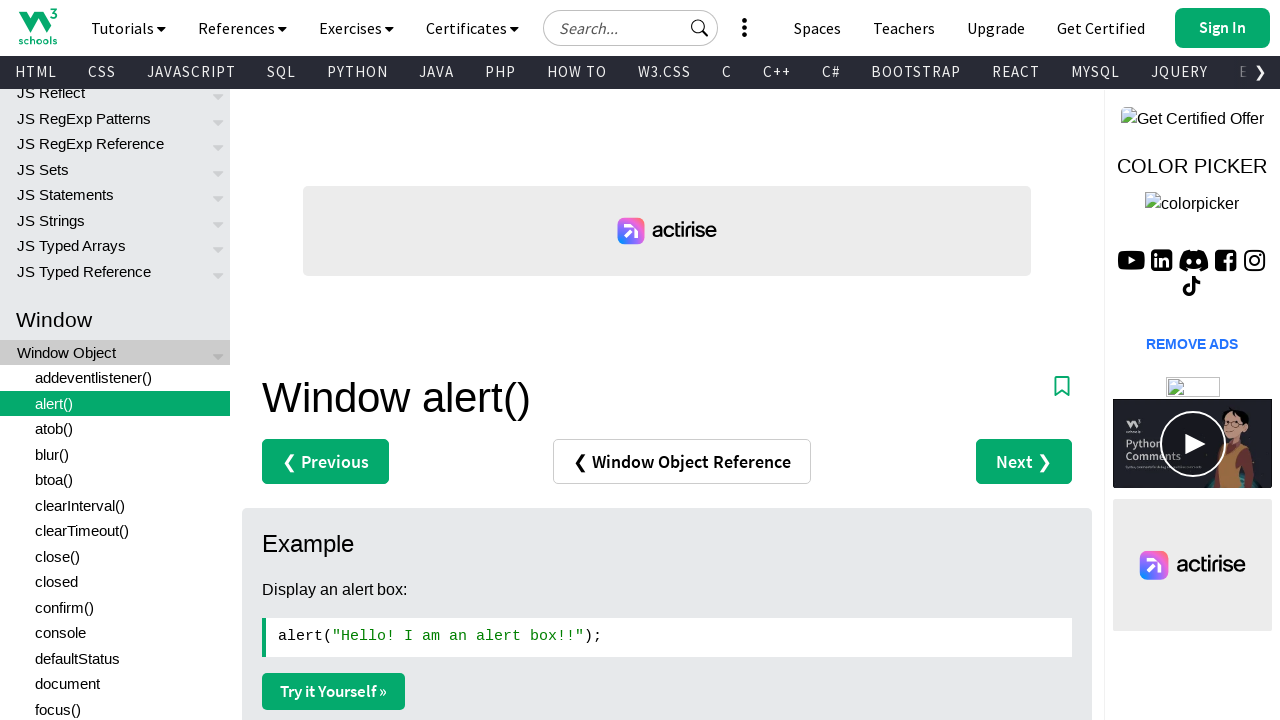

Clicked first 'Try it Yourself' link at (334, 691) on (//a[text()='Try it Yourself »'])[1]
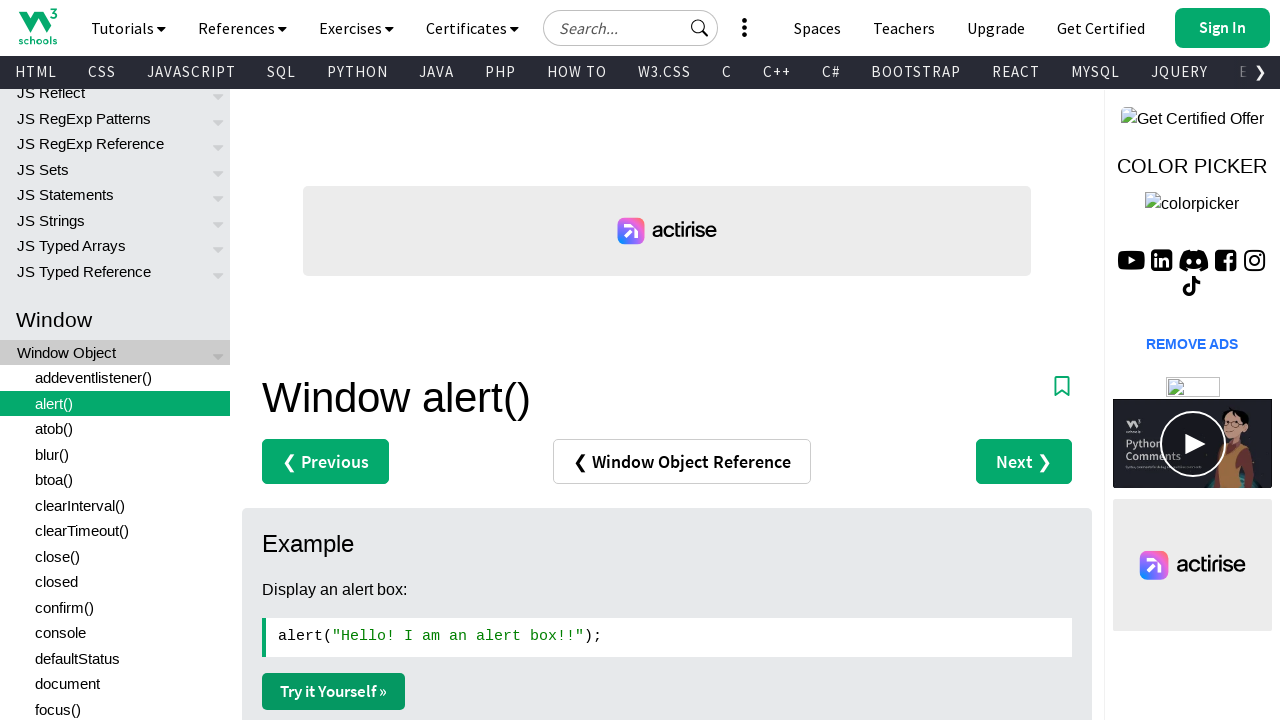

Clicked second 'Try it Yourself' link at (334, 360) on (//a[text()='Try it Yourself »'])[2]
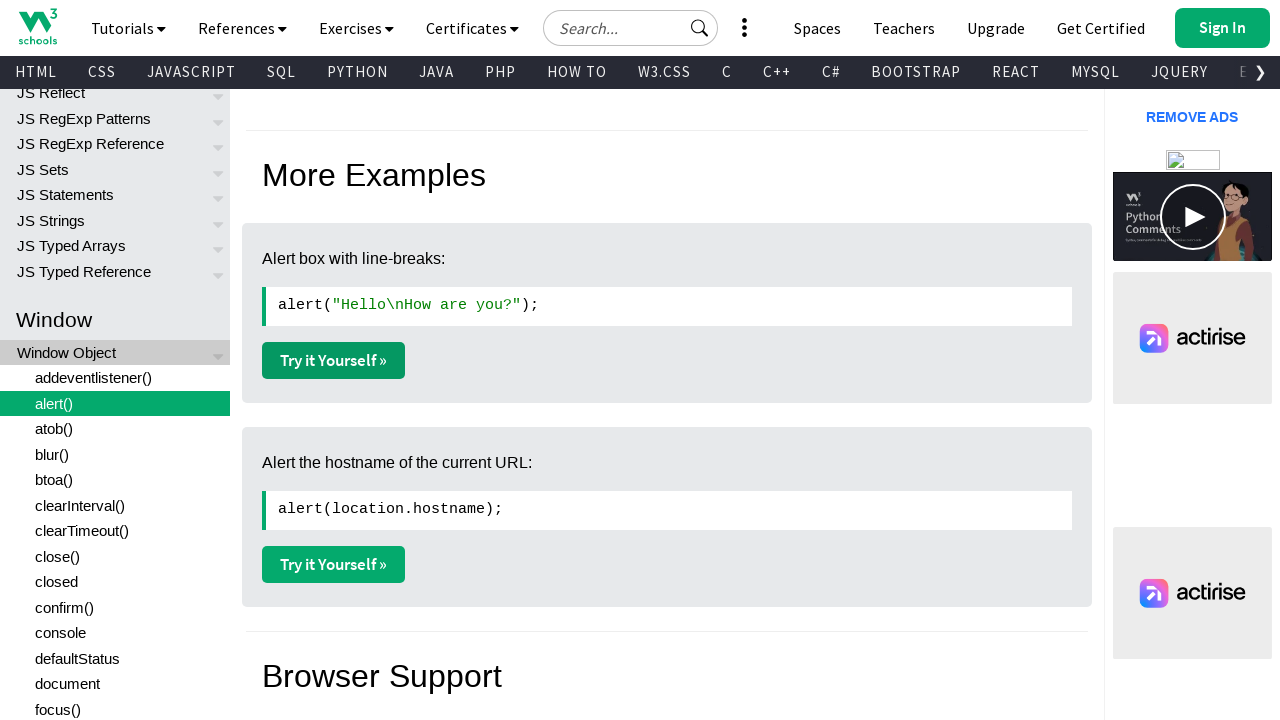

Clicked third 'Try it Yourself' link at (334, 564) on (//a[text()='Try it Yourself »'])[3]
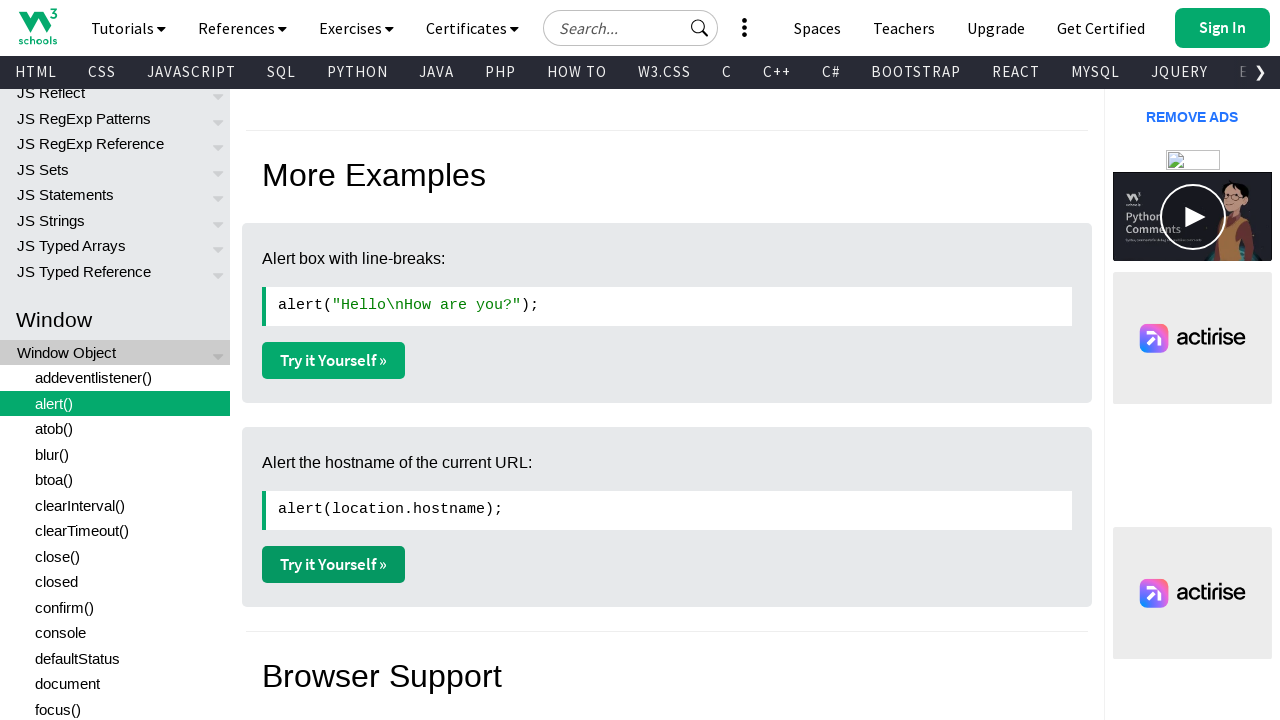

Switched to third opened window/tab
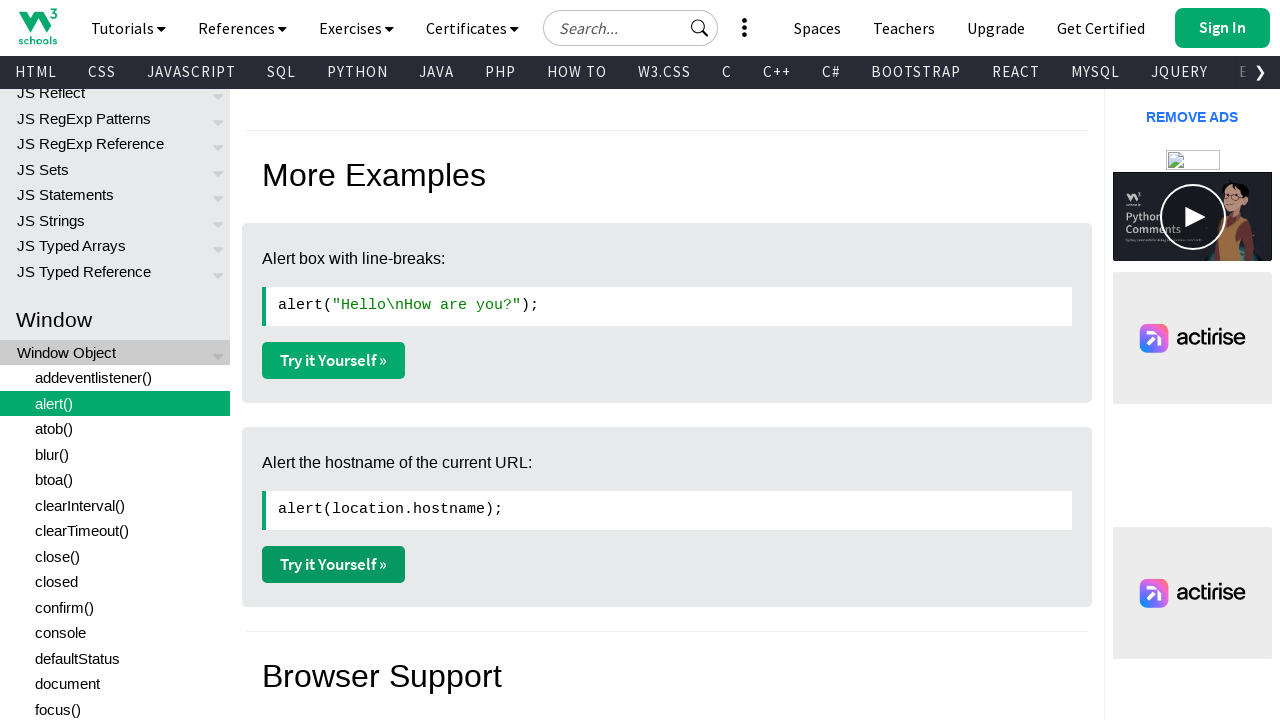

Located iframe element
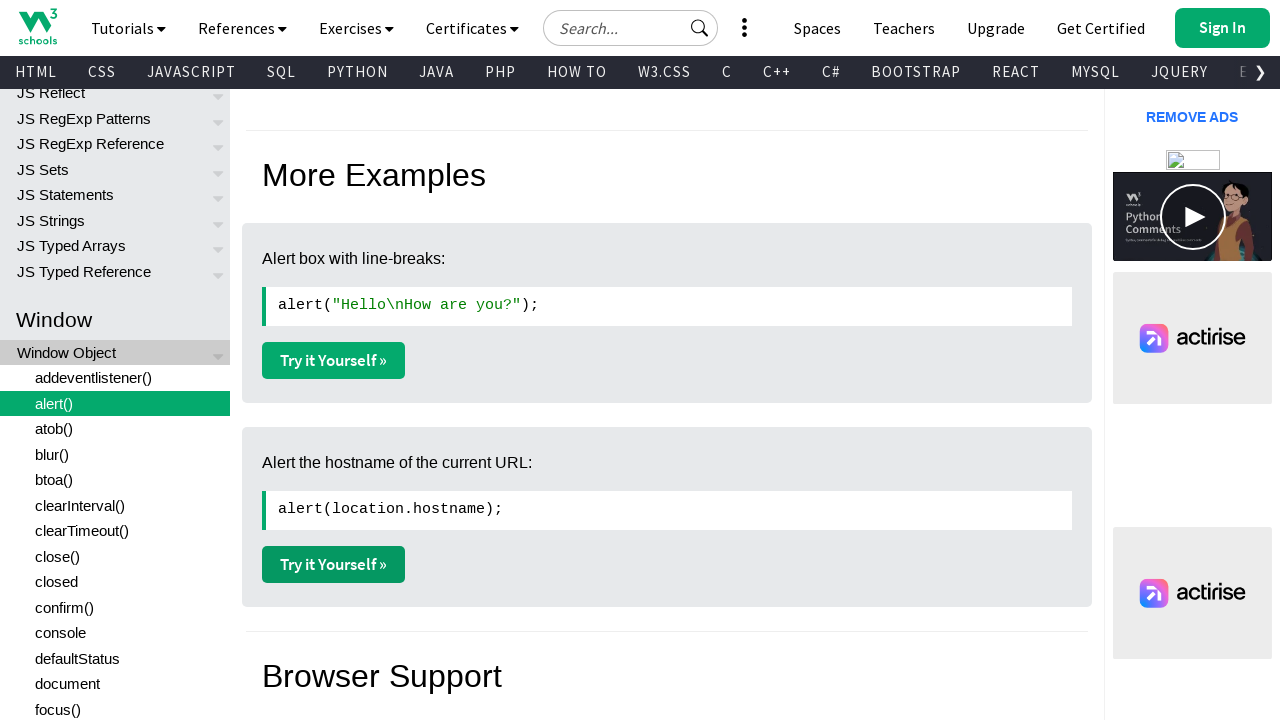

Clicked button in iframe to trigger alert at (551, 216) on iframe[name='iframeResult'] >> internal:control=enter-frame >> button[onclick='m
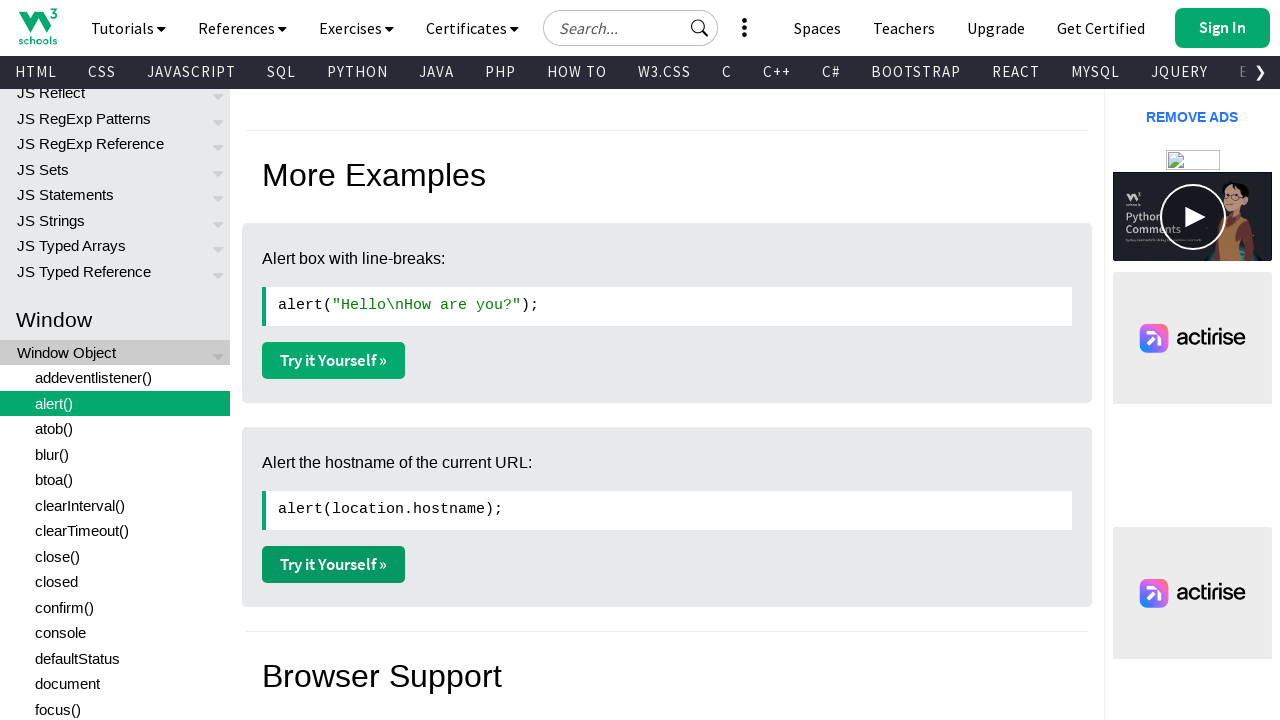

Set up alert dialog handler to accept dialogs
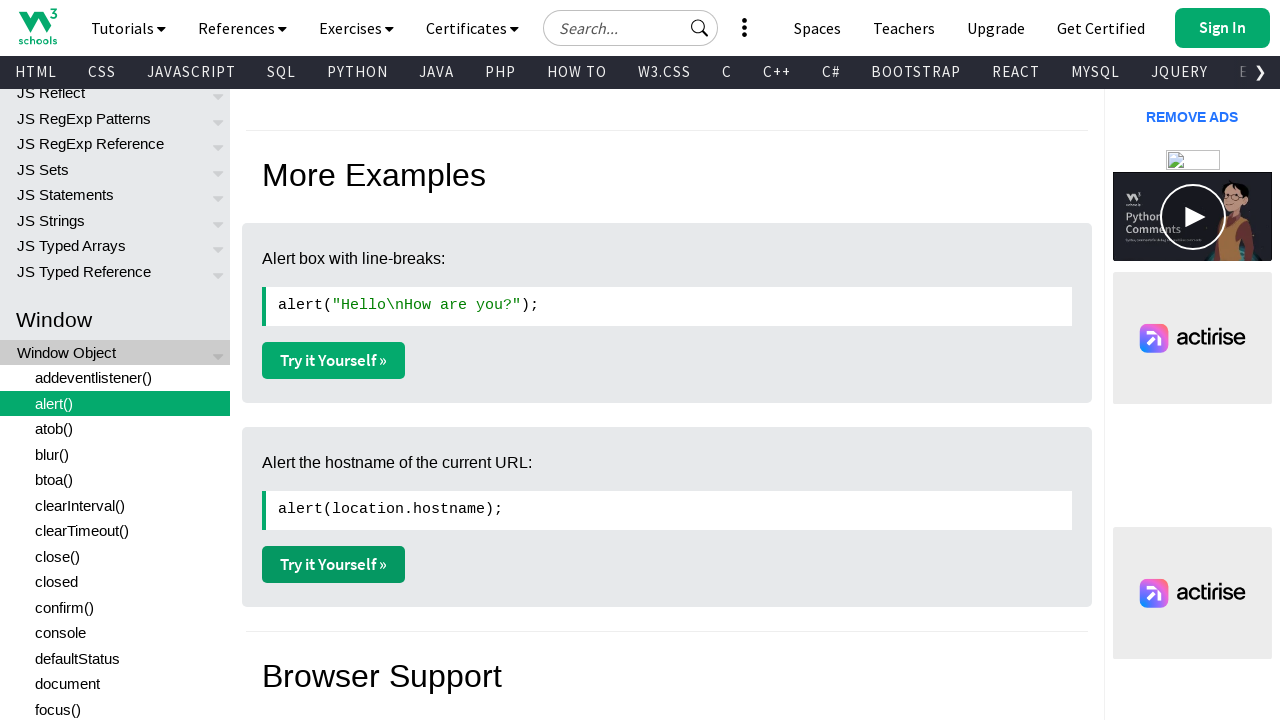

Switched back to original main page
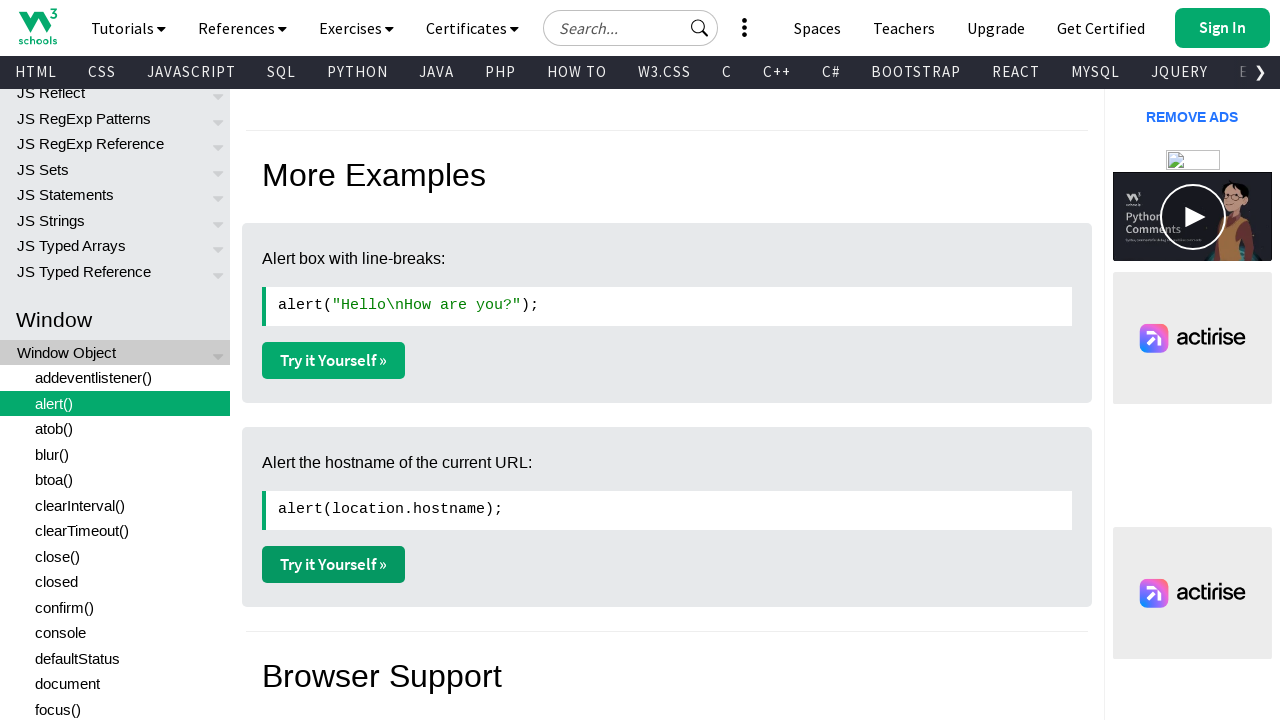

Clicked SQL link on main page at (282, 72) on (//a[text()='SQL'])[1]
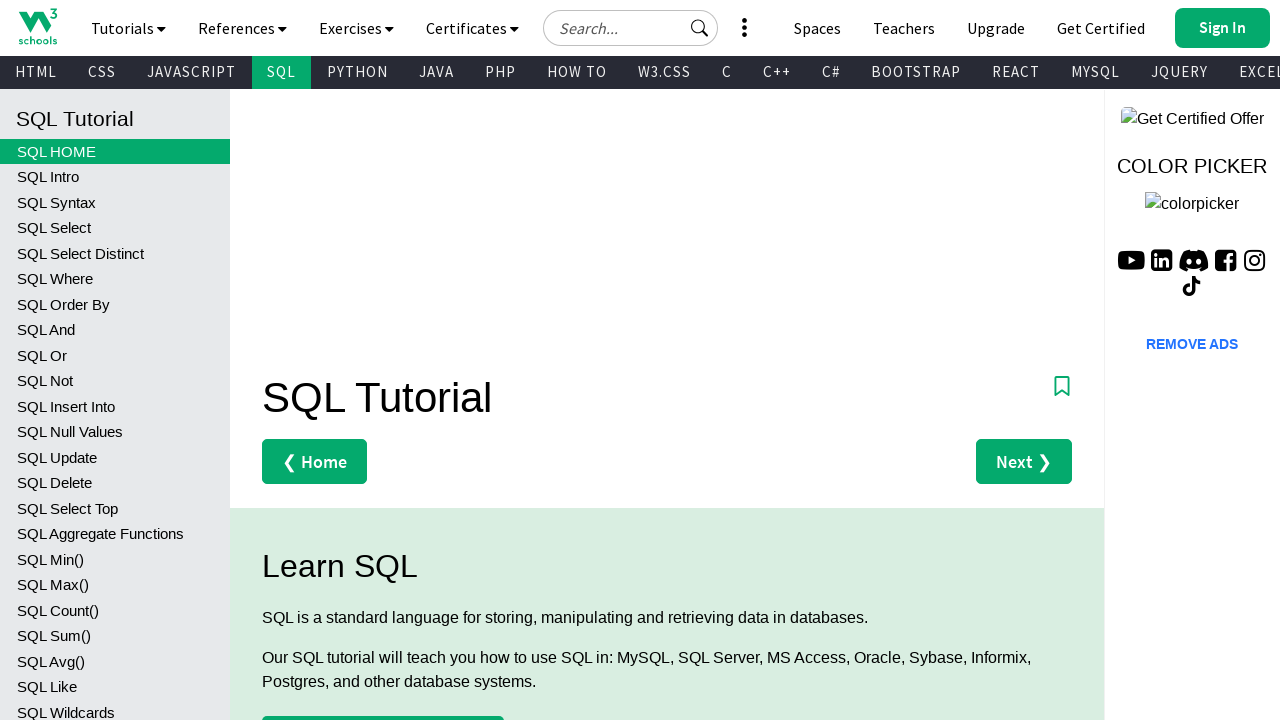

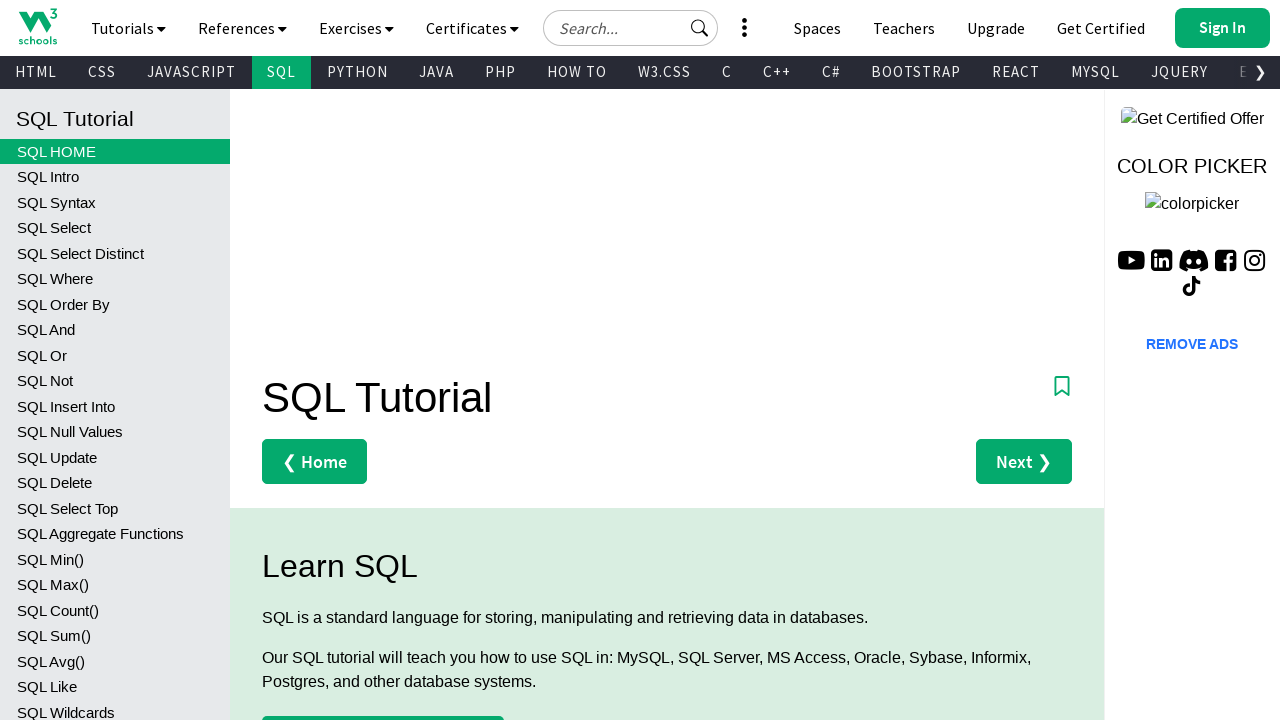